Tests a math challenge form by extracting a value from an element attribute, calculating a result, and submitting it along with checkbox and radio button selections

Starting URL: http://suninjuly.github.io/get_attribute.html

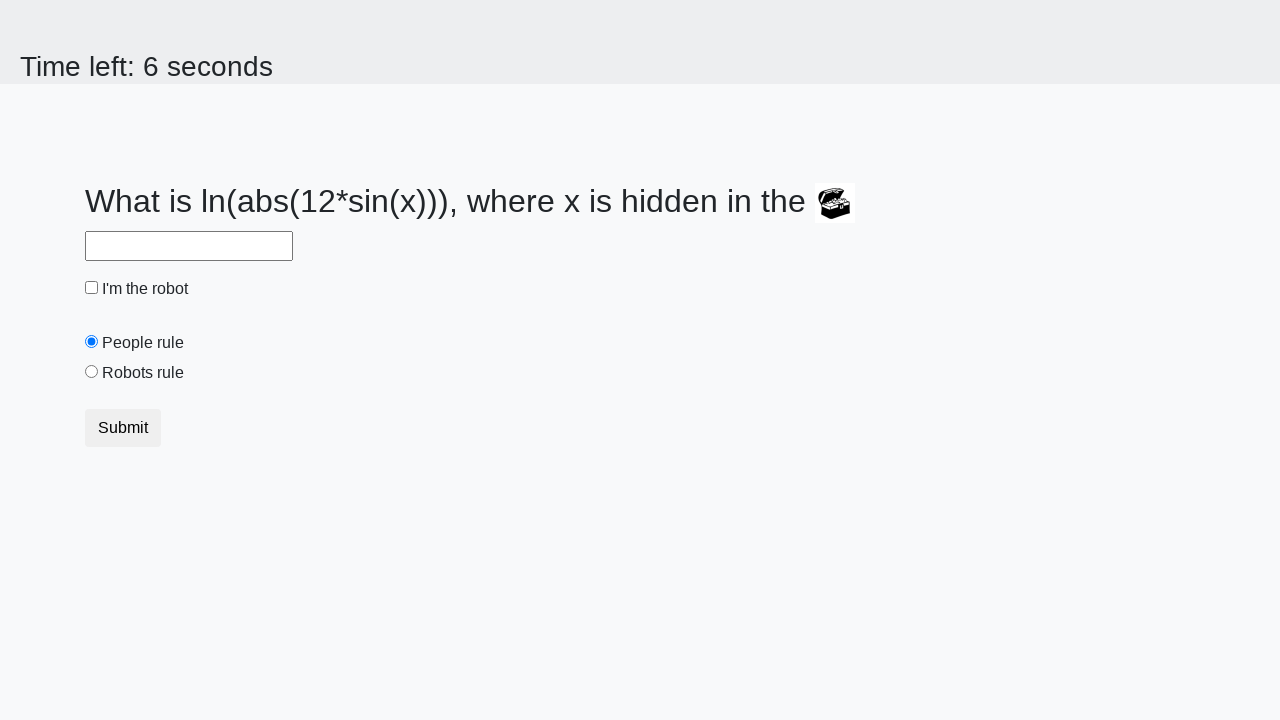

Located treasure element
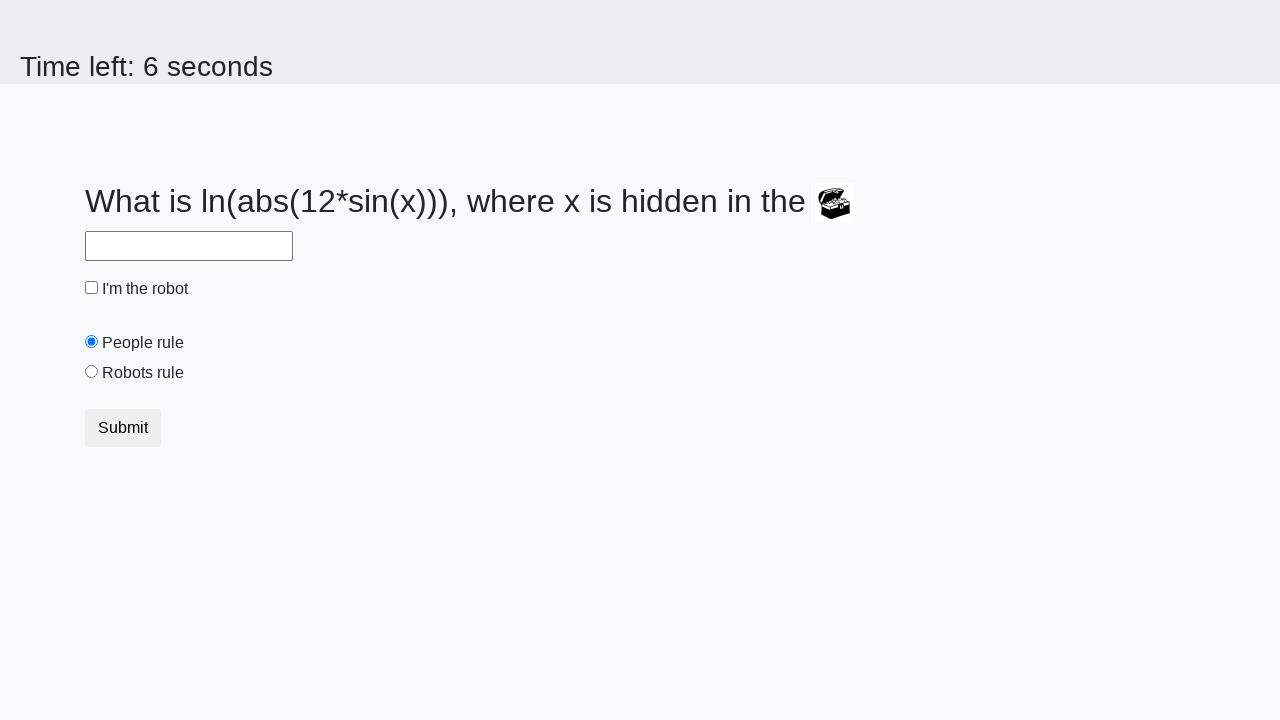

Extracted valuex attribute from treasure element
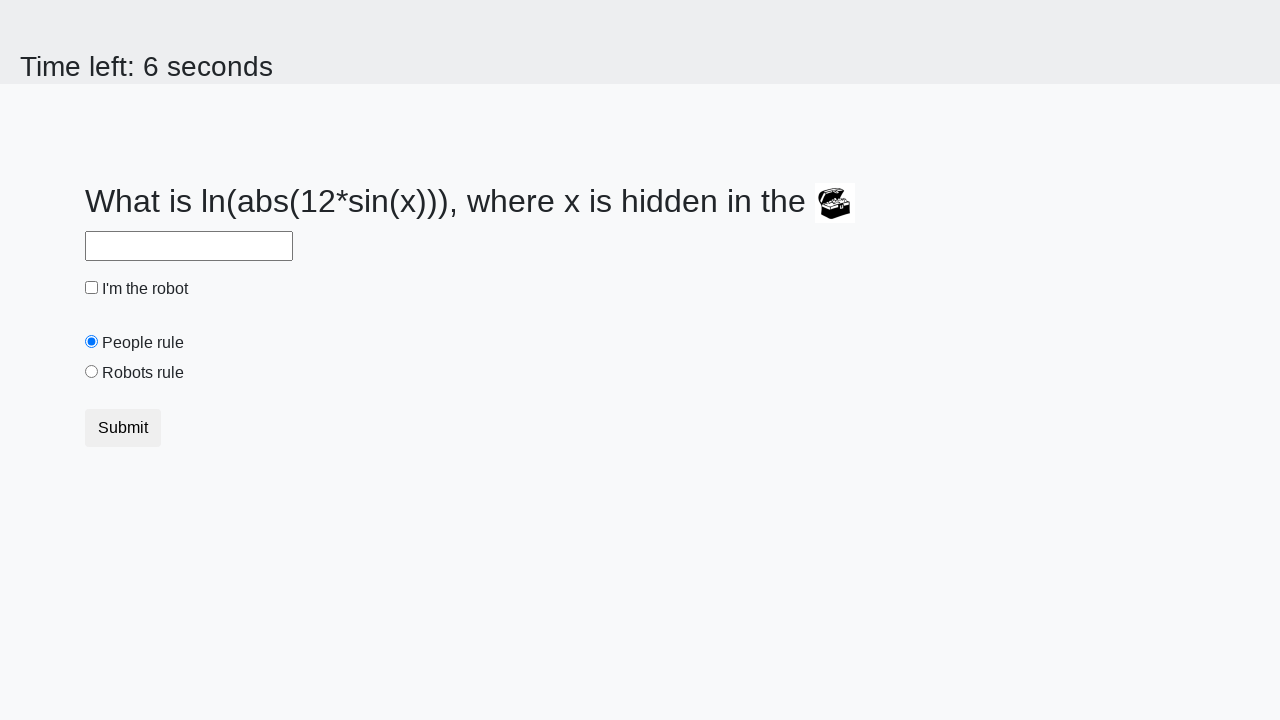

Calculated result using formula: log(abs(12*sin(x)))
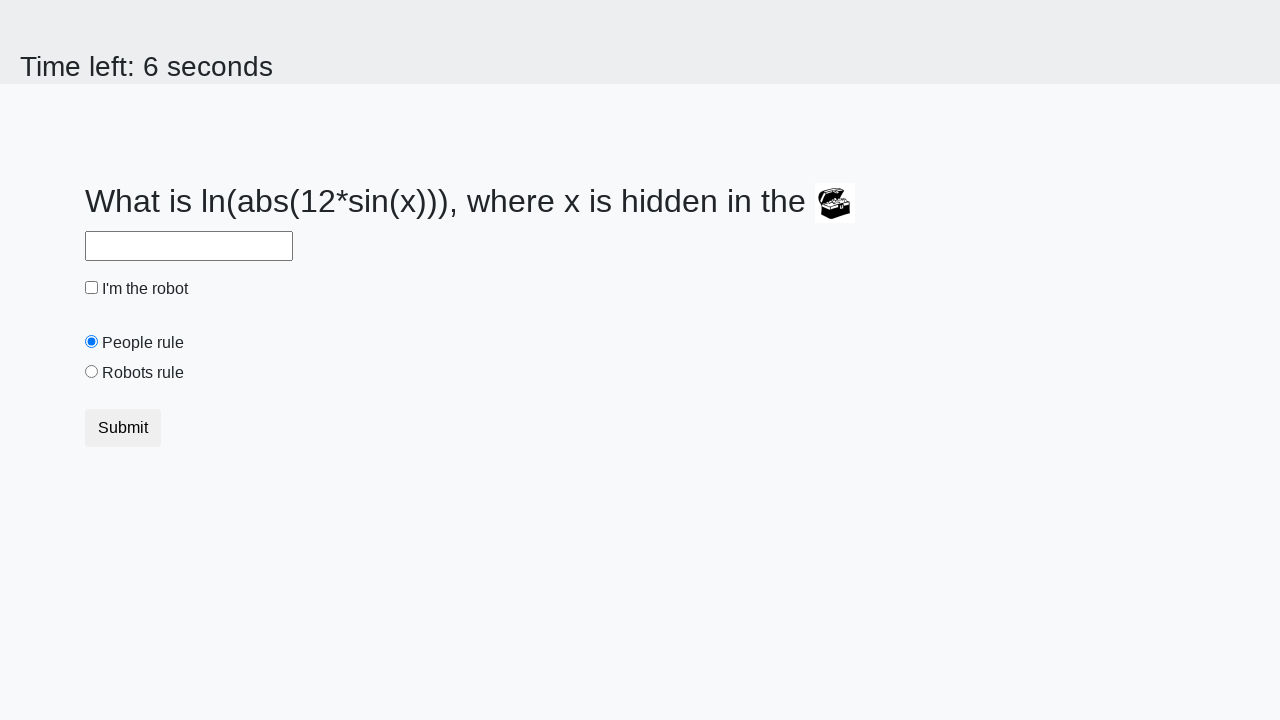

Filled answer field with calculated result on #answer
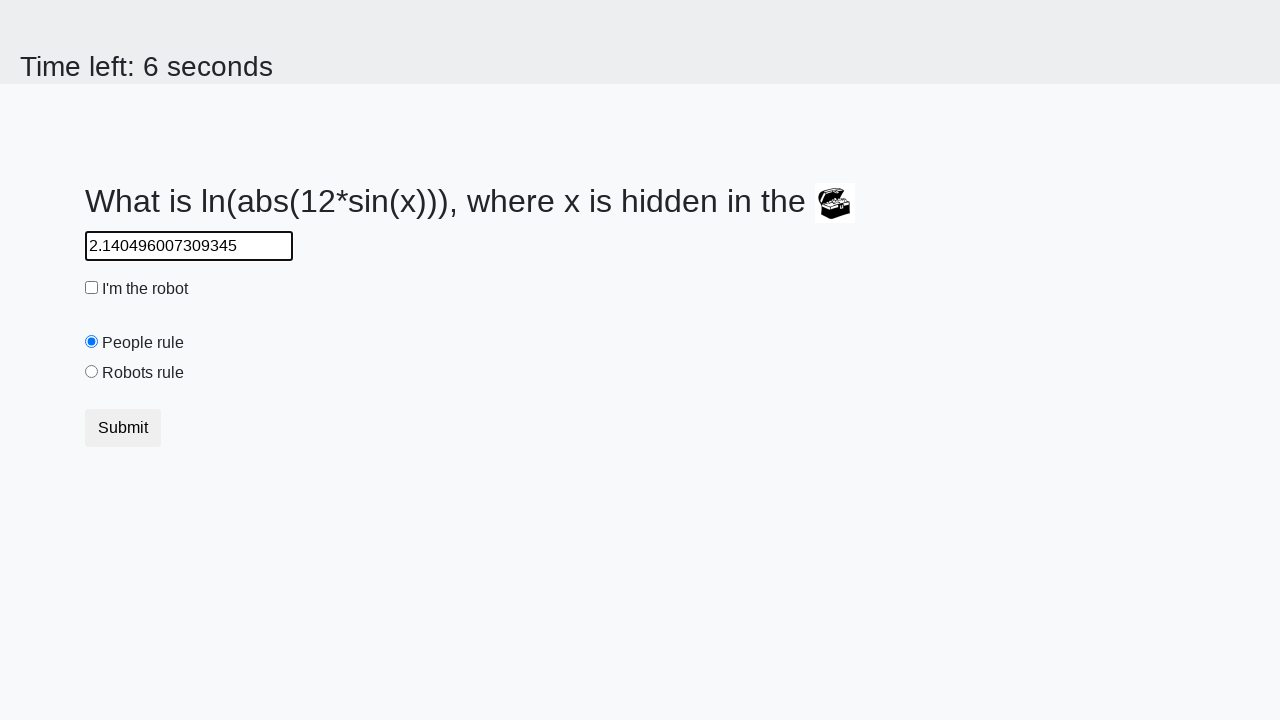

Clicked robot checkbox at (92, 288) on #robotCheckbox
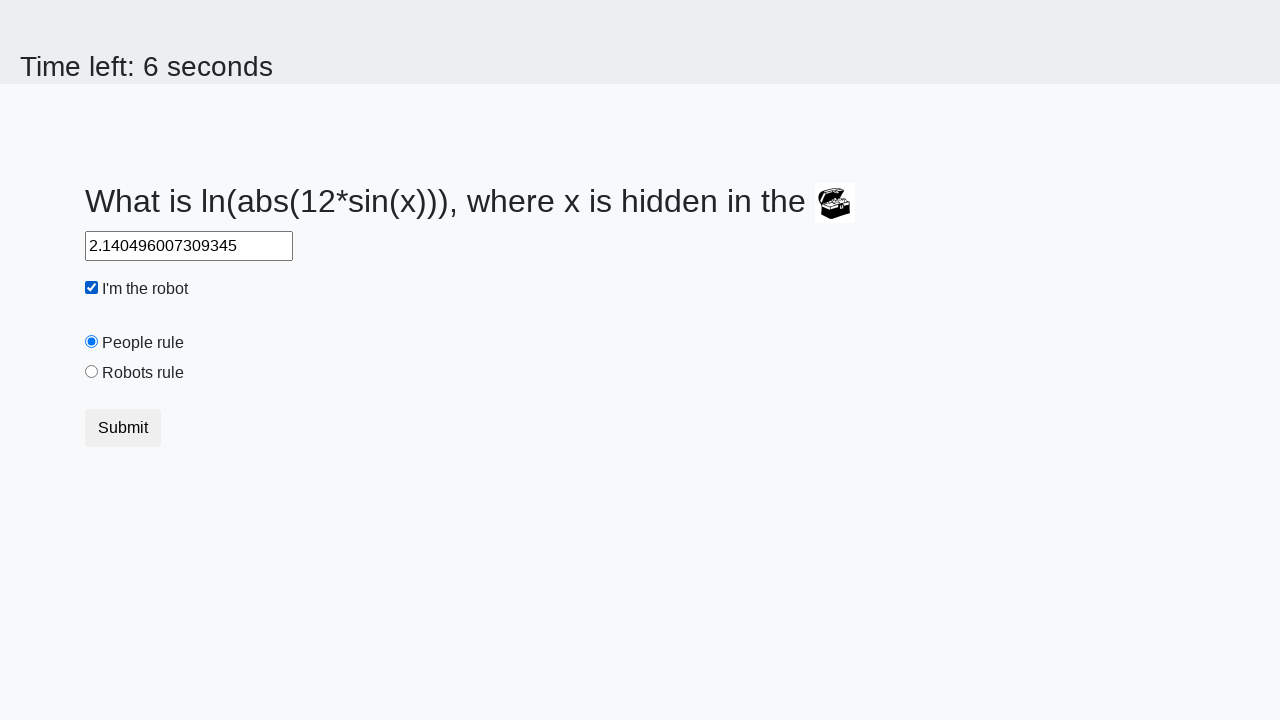

Selected robots rule radio button at (92, 372) on #robotsRule
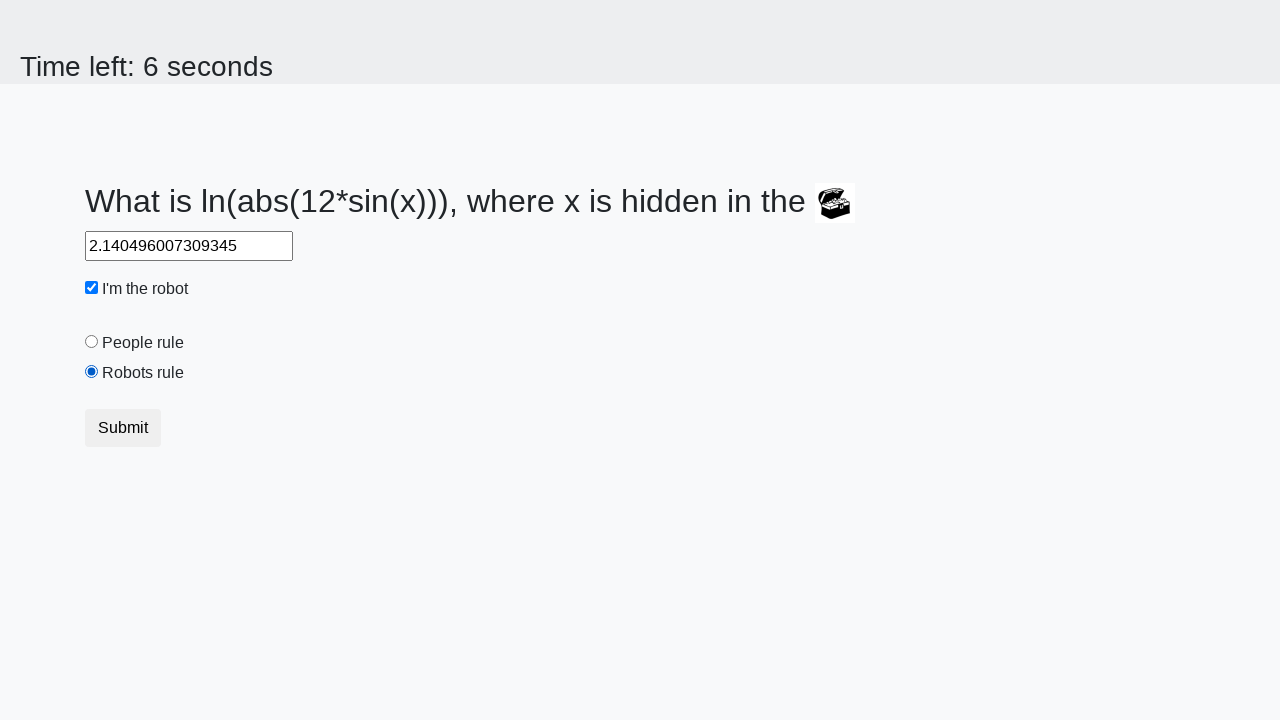

Clicked submit button at (123, 428) on .btn.btn-default
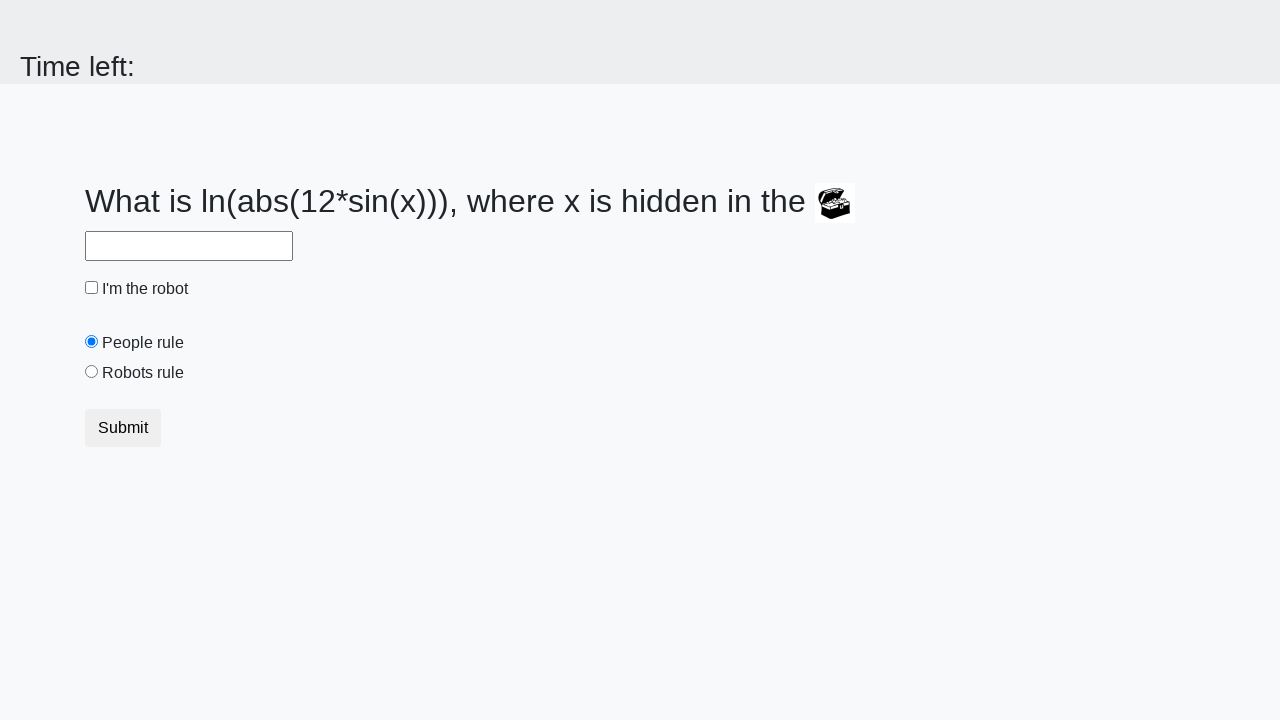

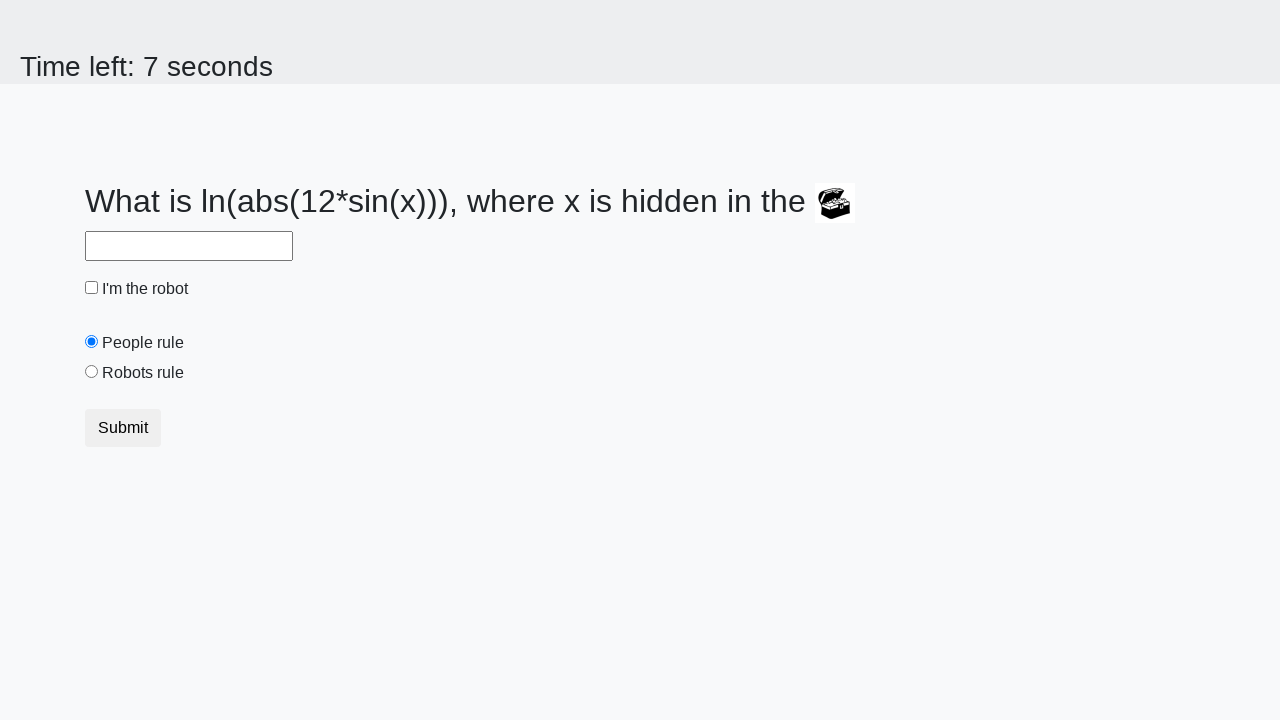